Selects multiple values (Swift, Hyundai, and Audi) from a multi-selection dropdown, then deselects all

Starting URL: http://omayo.blogspot.com/

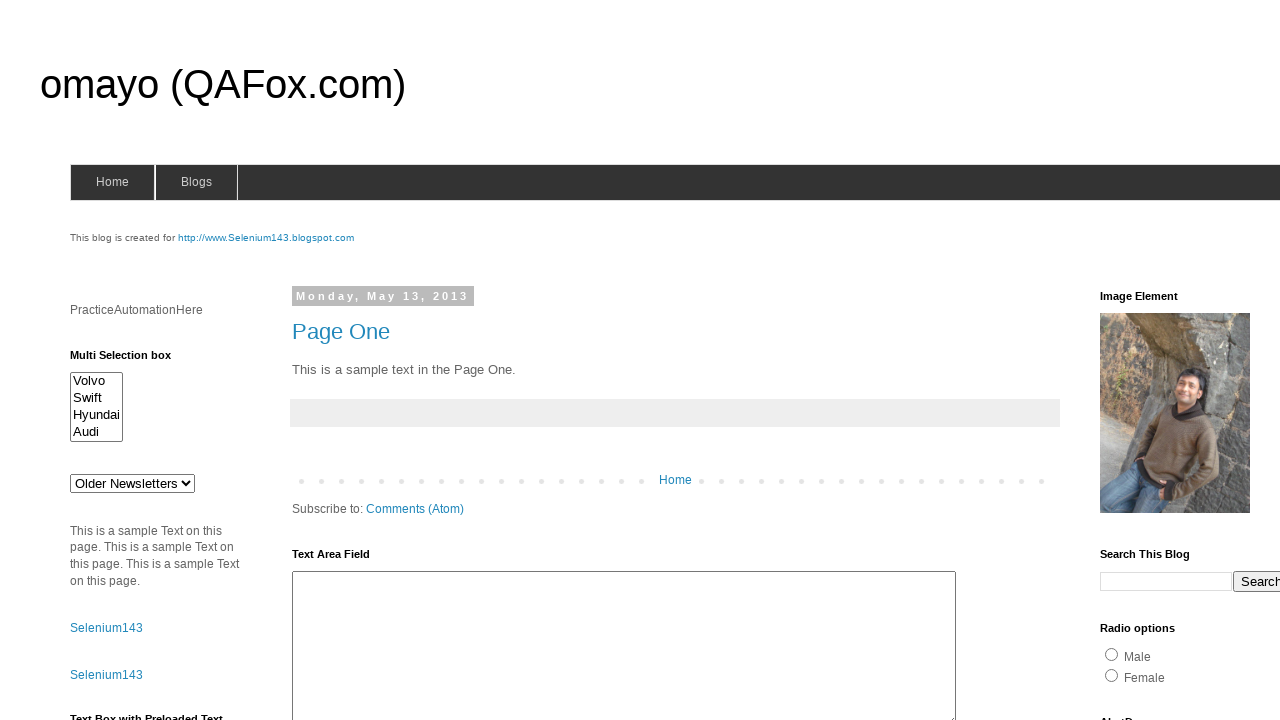

Selected Swift from multi-selection dropdown by index on #multiselect1
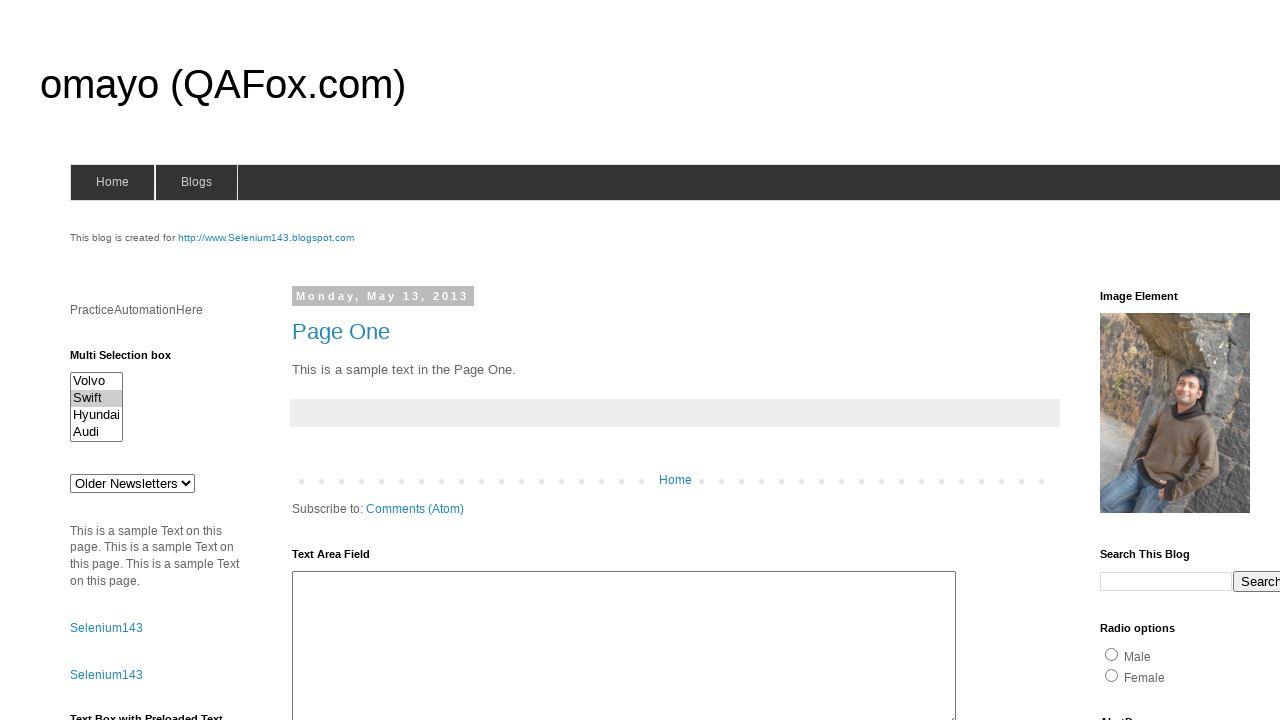

Selected Hyundai from multi-selection dropdown by value on #multiselect1
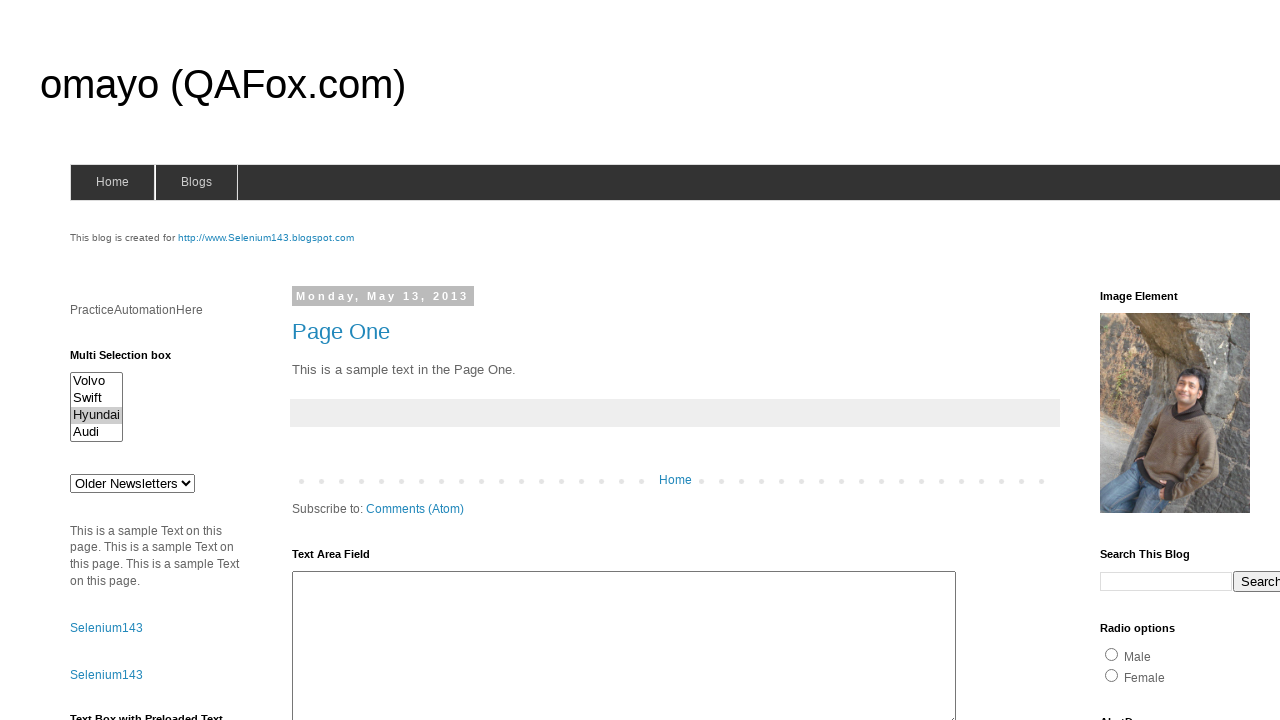

Selected Audi from multi-selection dropdown by visible text on #multiselect1
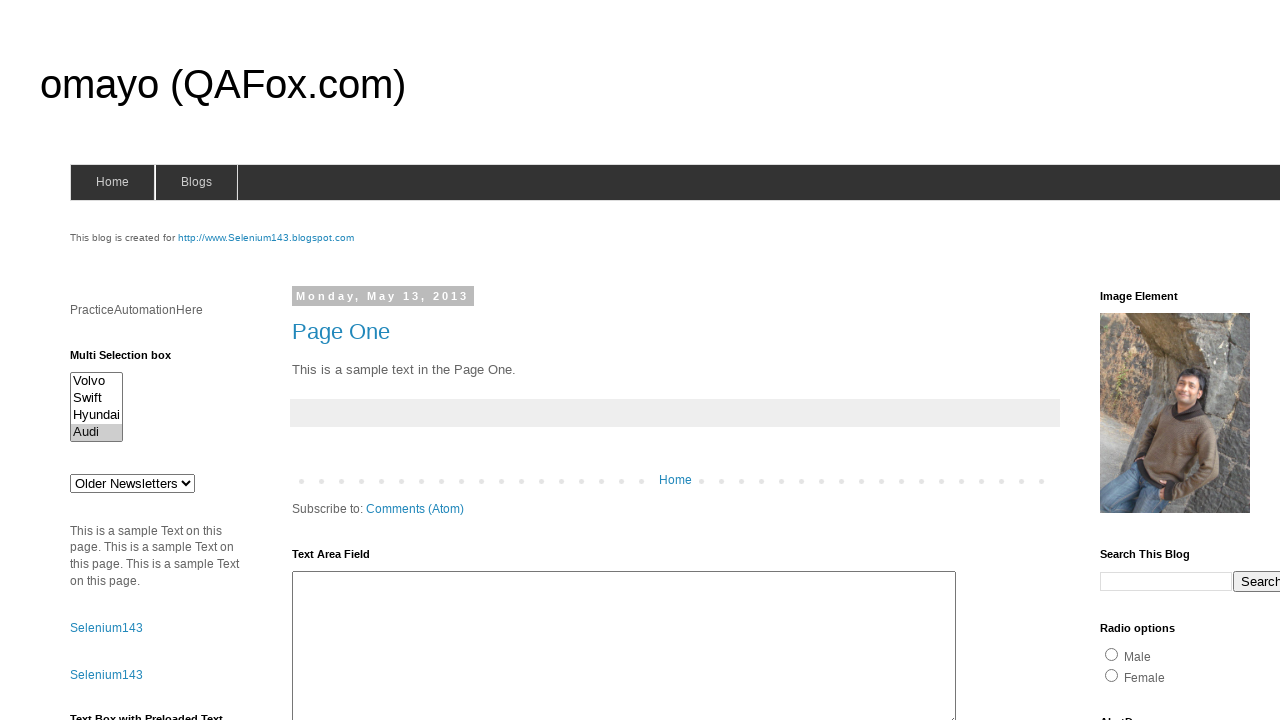

Deselected all options from multi-selection dropdown on #multiselect1
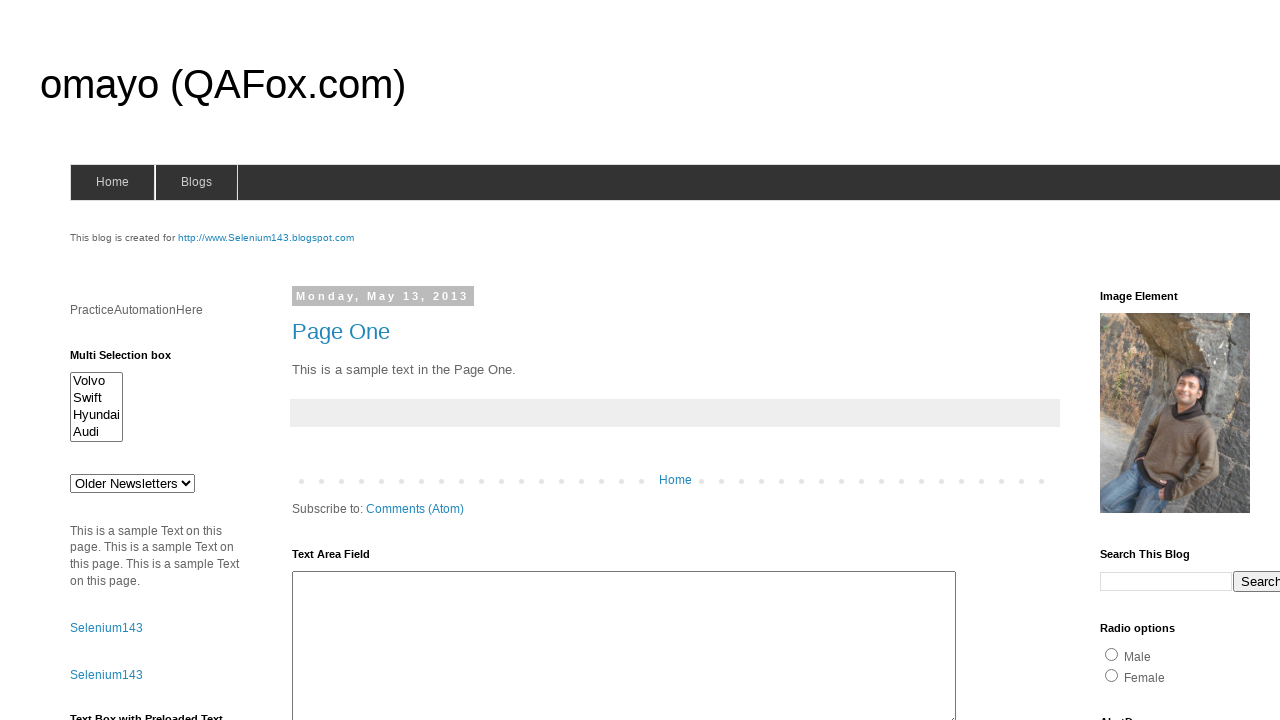

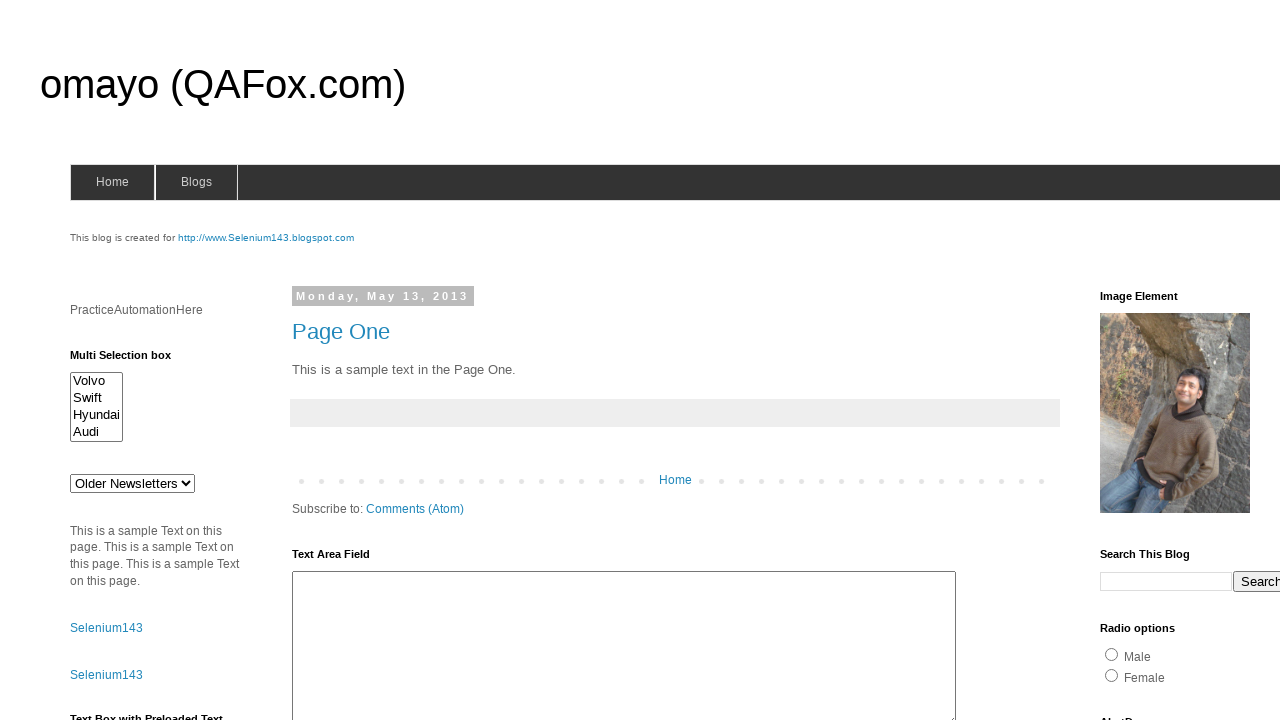